Tests a customized listbox/dropdown on NoBroker website by clicking to open it and navigating to select the 3rd option using keyboard arrows

Starting URL: https://www.nobroker.in/

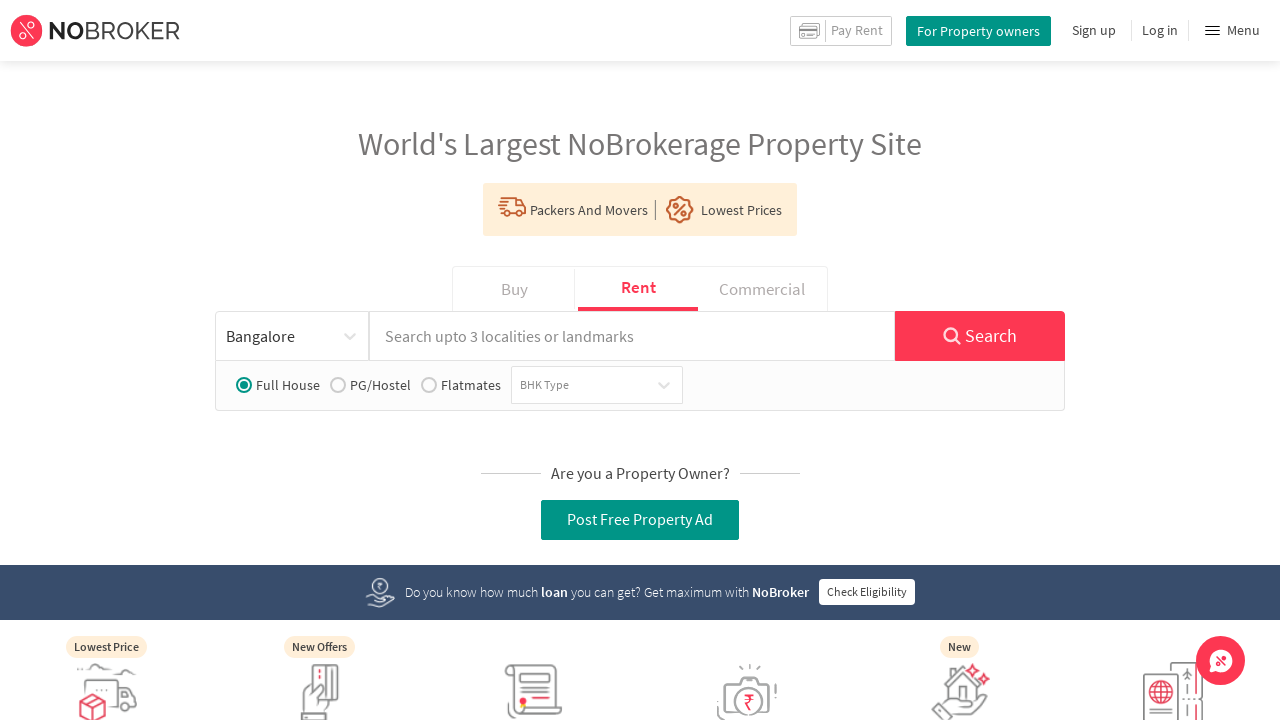

Clicked on customized dropdown/select element to open it at (579, 385) on div.css-1hwfws3.nb-select__value-container.nb-select__value-container--is-multi
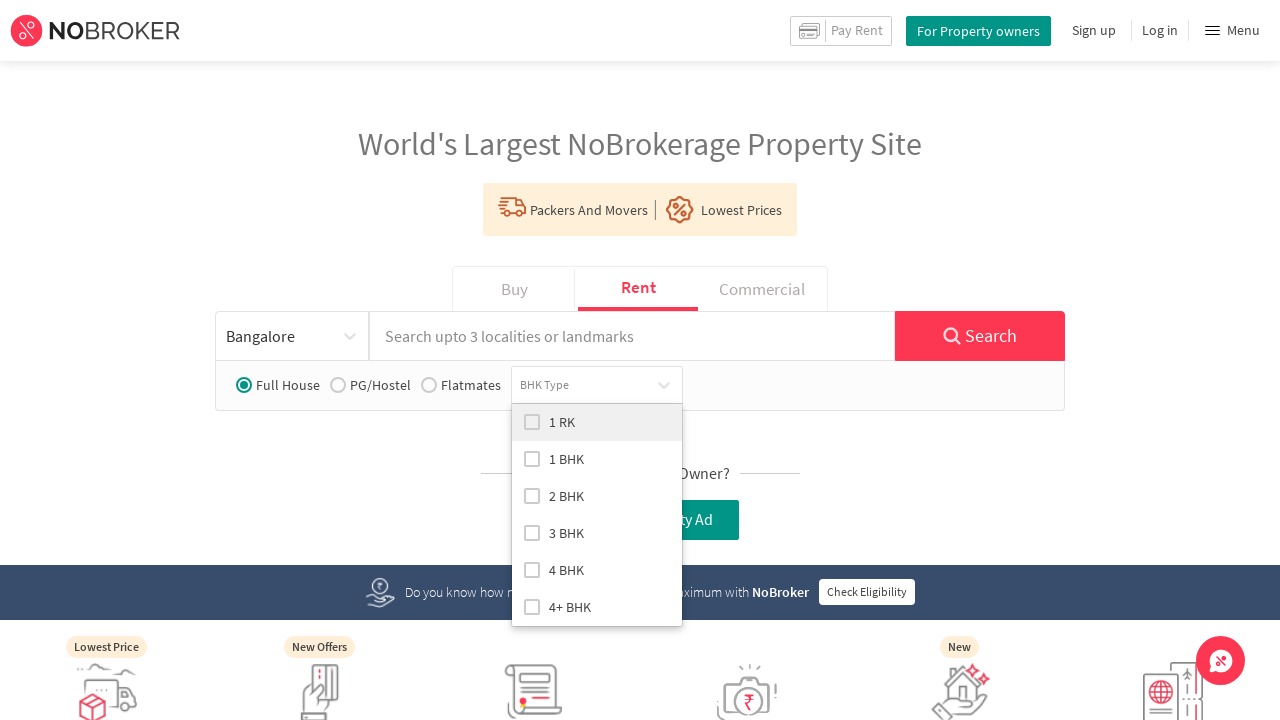

Waited for dropdown options to appear
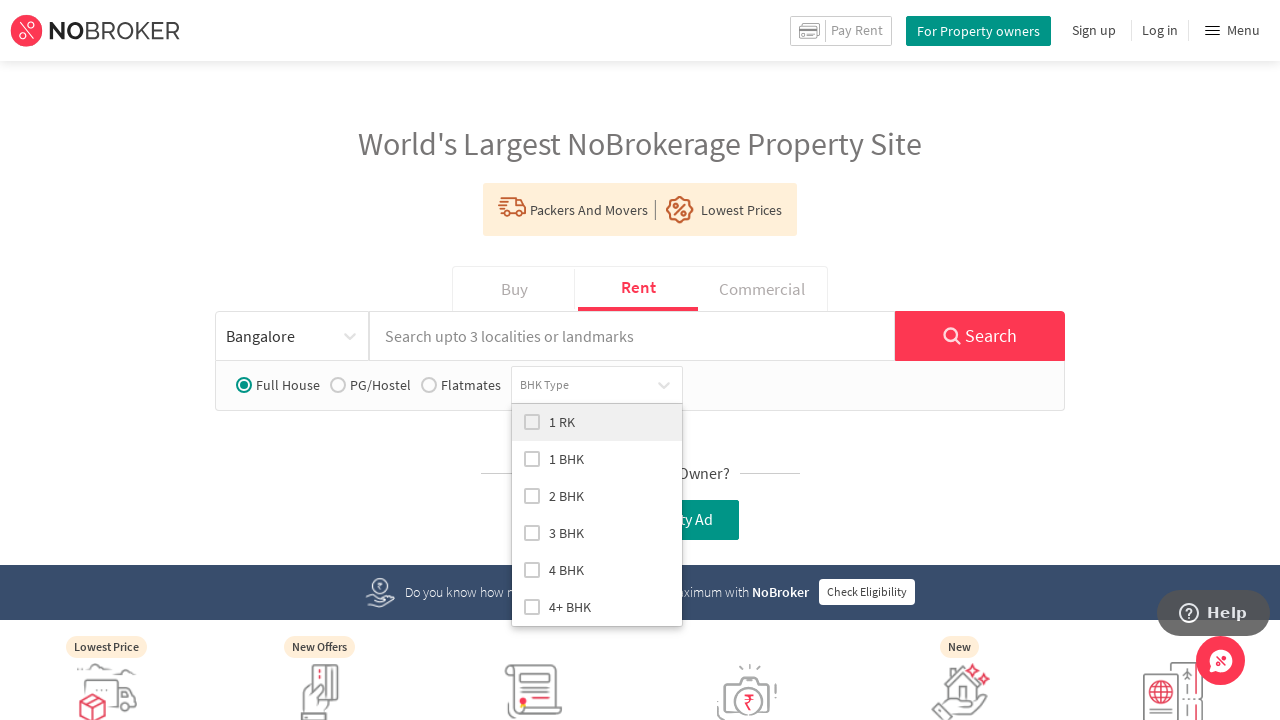

Pressed ArrowDown to navigate down once
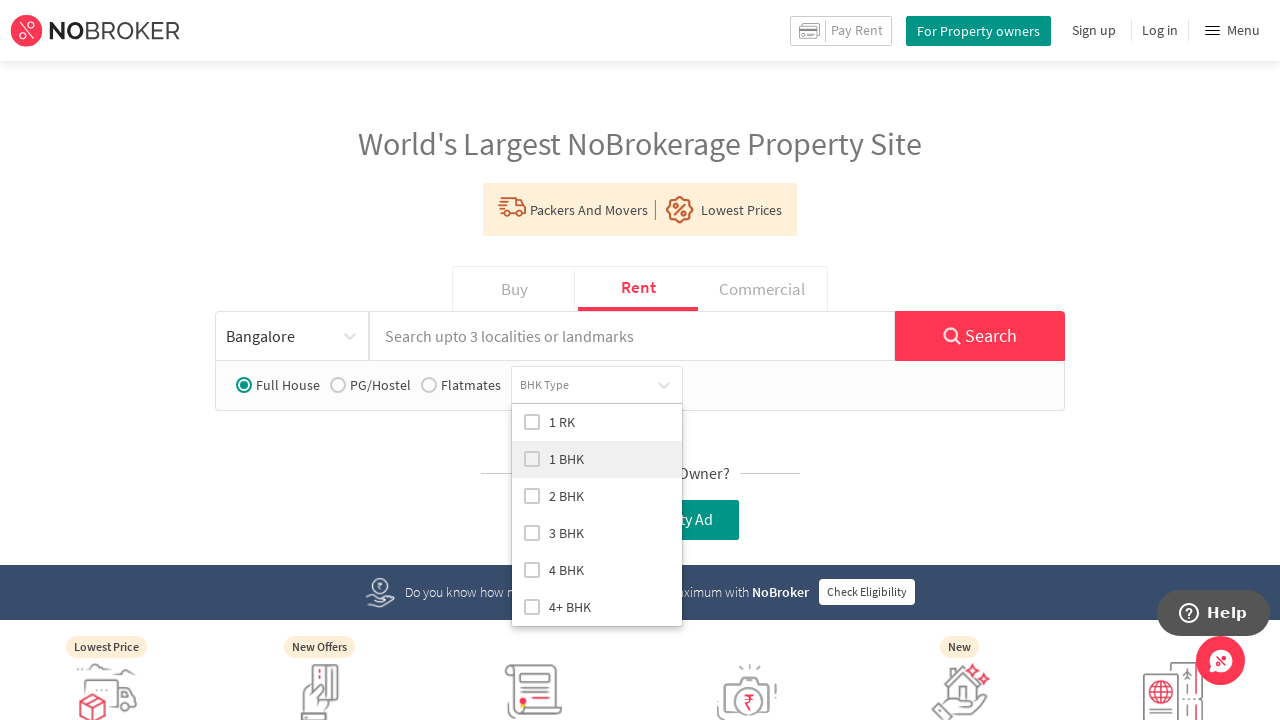

Waited 500ms for keyboard navigation
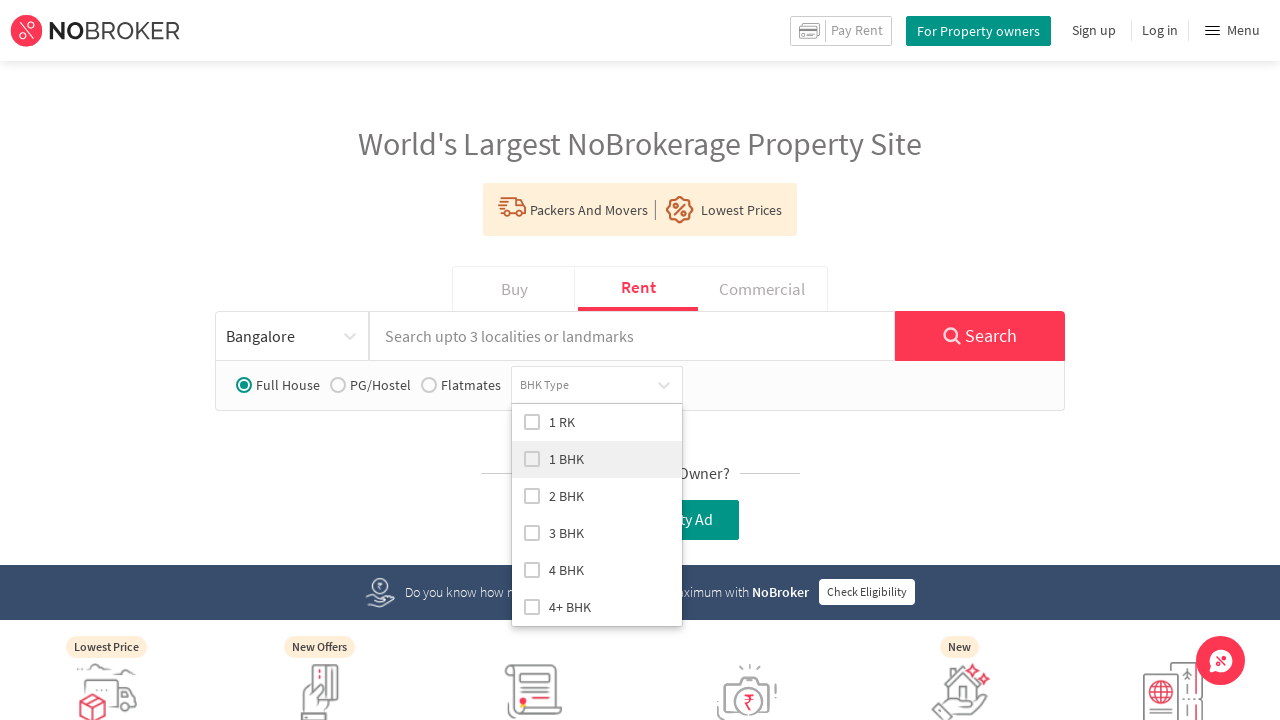

Pressed ArrowDown again to navigate to 3rd option
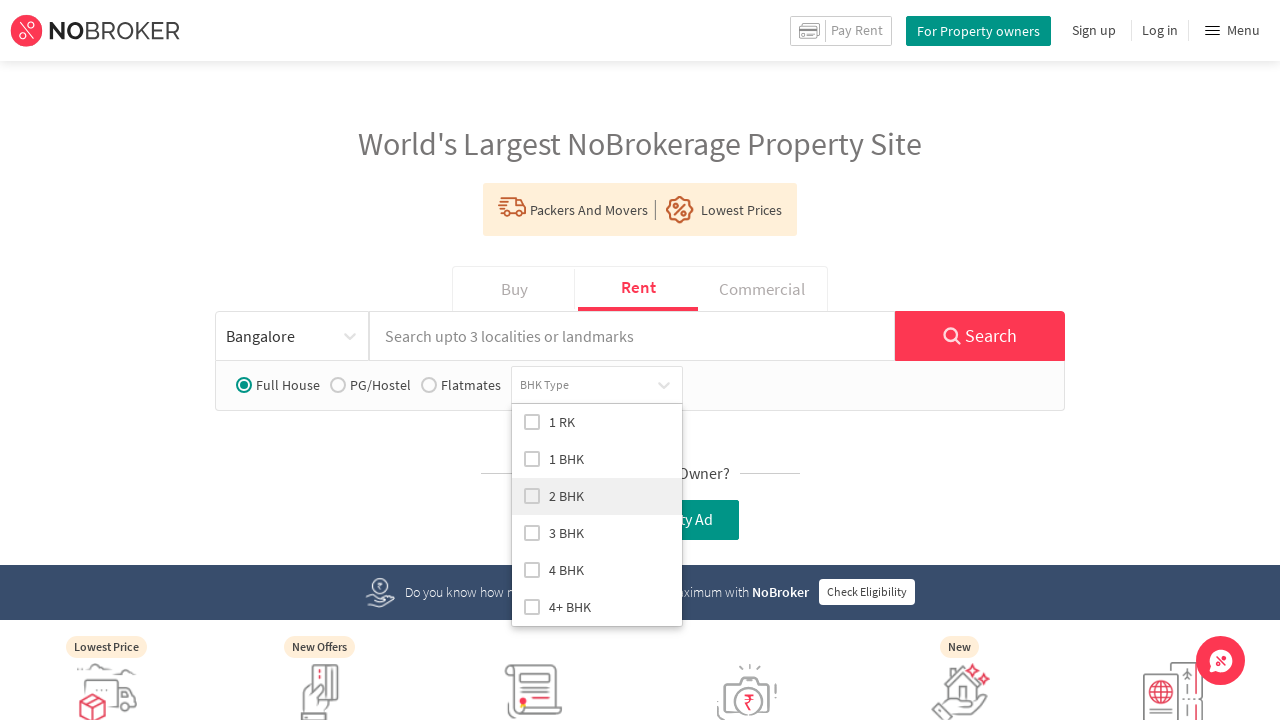

Waited 500ms for keyboard navigation
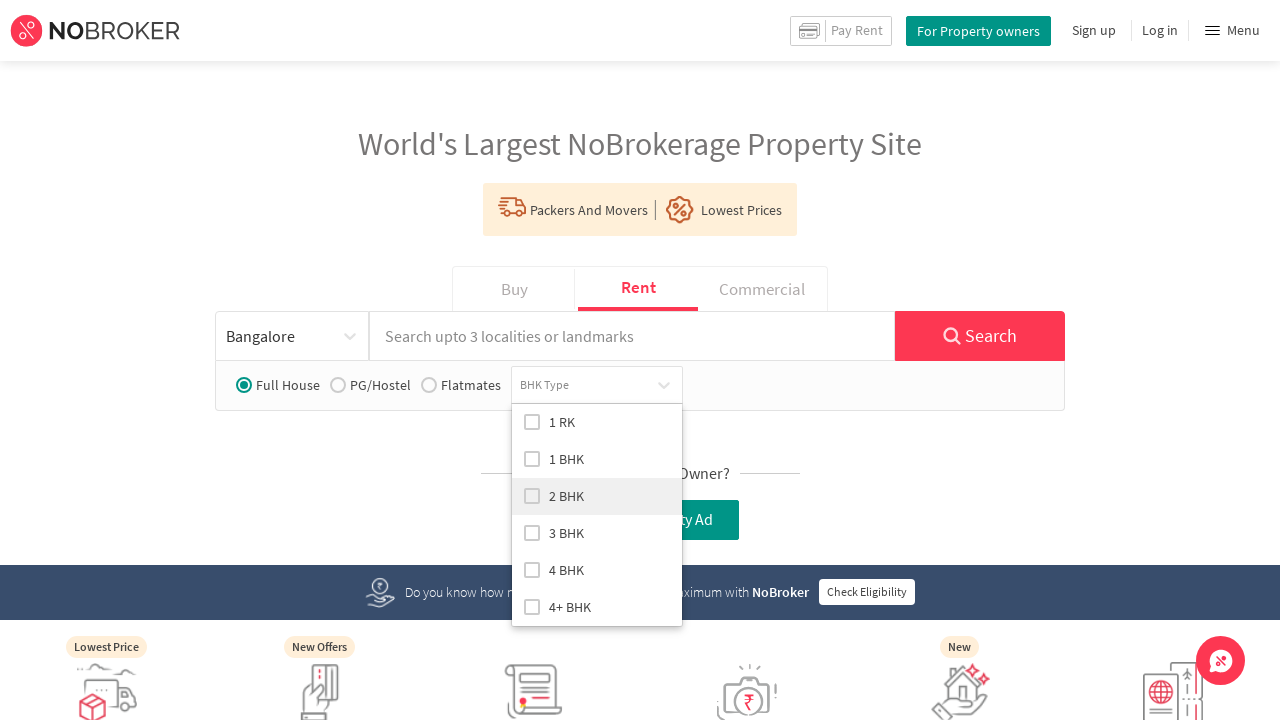

Pressed Enter to select the 3rd option
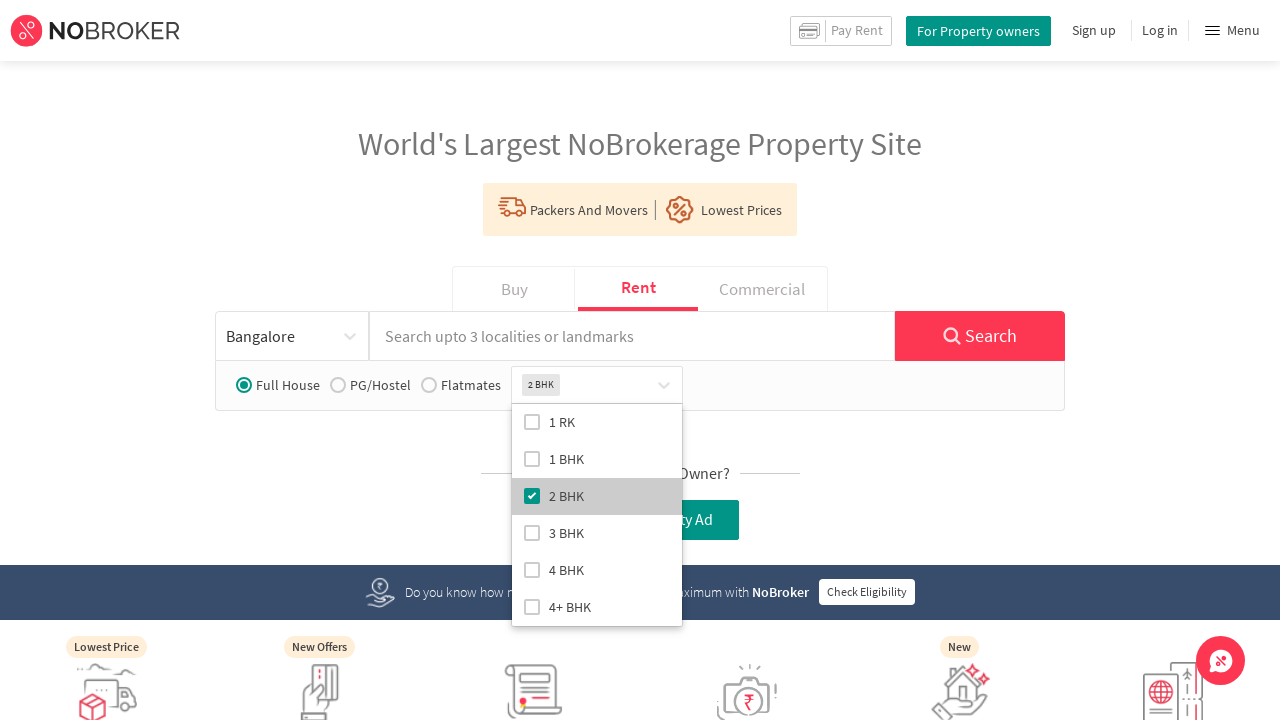

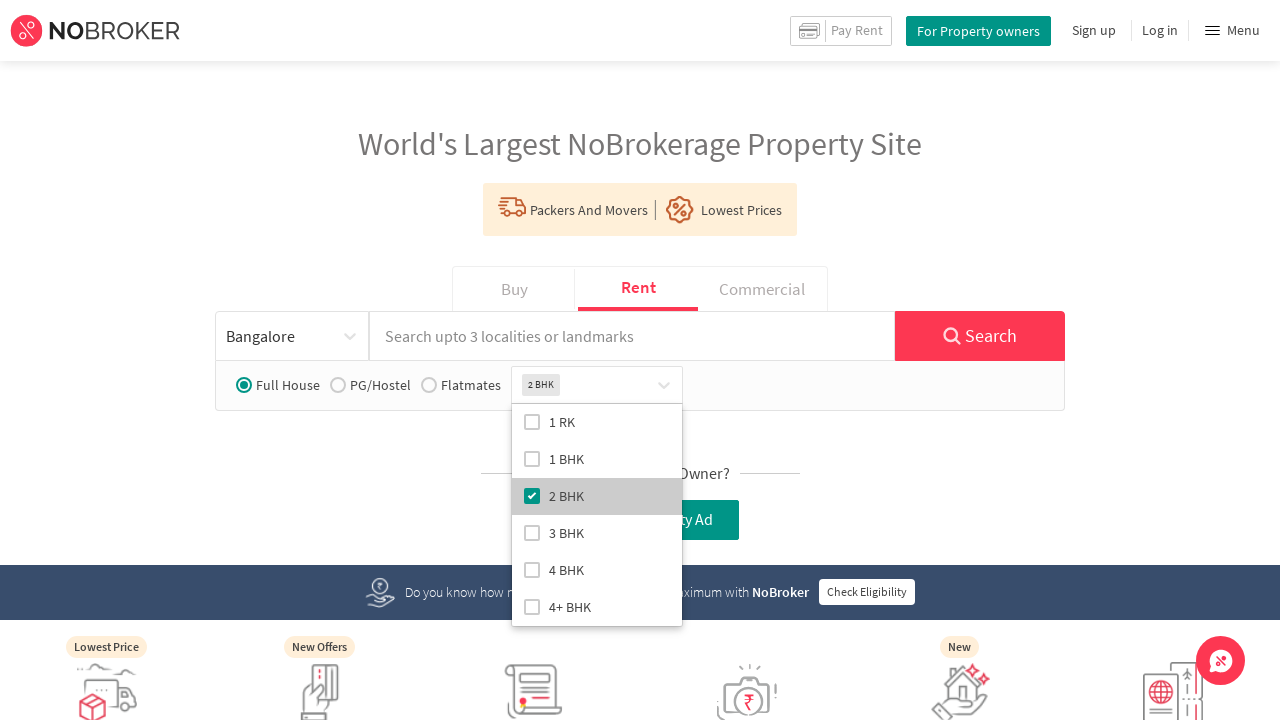